Tests the forgot password functionality by navigating to the password reset page, filling in email and new password fields, and submitting the form to save a new password.

Starting URL: https://rahulshettyacademy.com/client

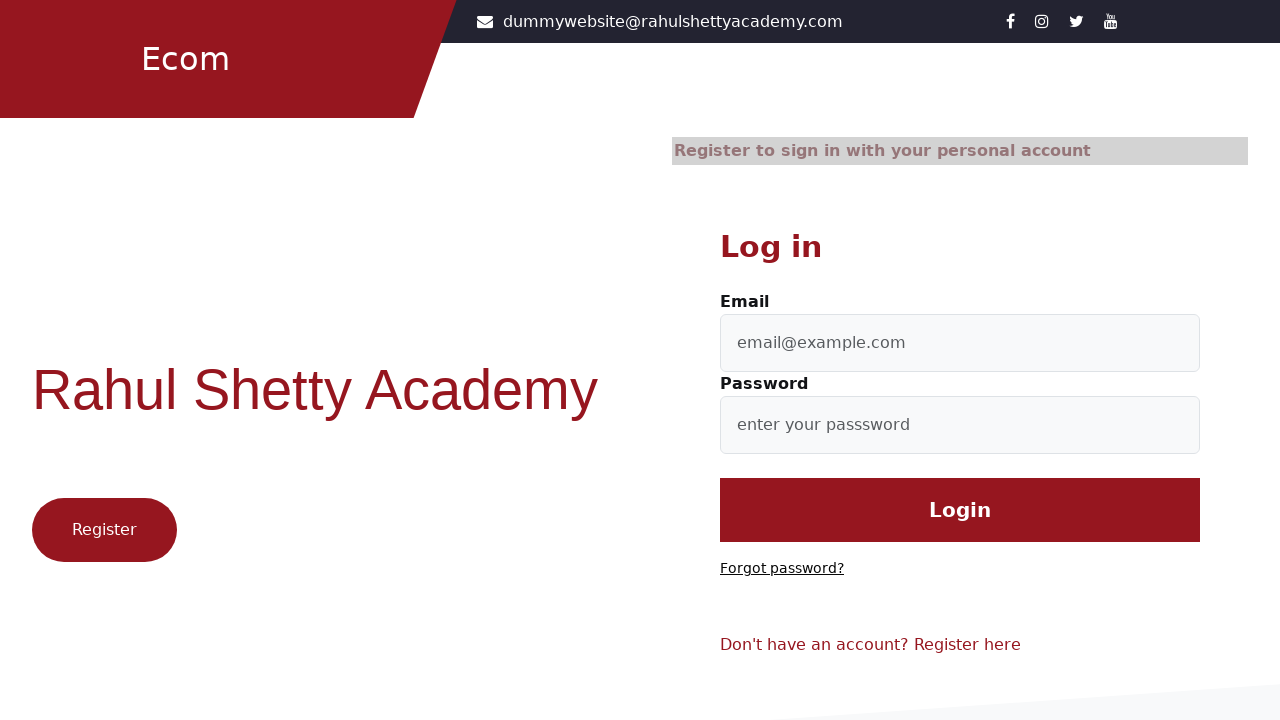

Clicked 'Forgot password?' link to navigate to password reset page at (782, 569) on text=Forgot password?
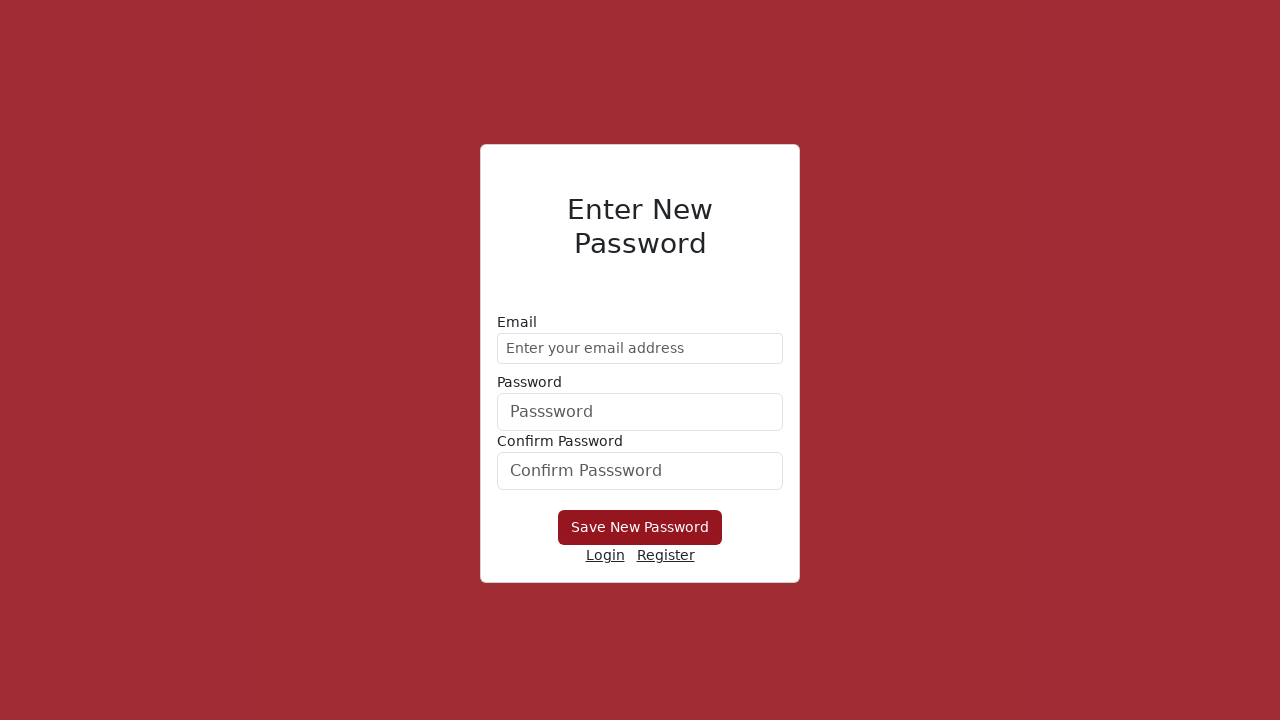

Filled email field with 'testuser782@gmail.com' on //form/div[1]/input
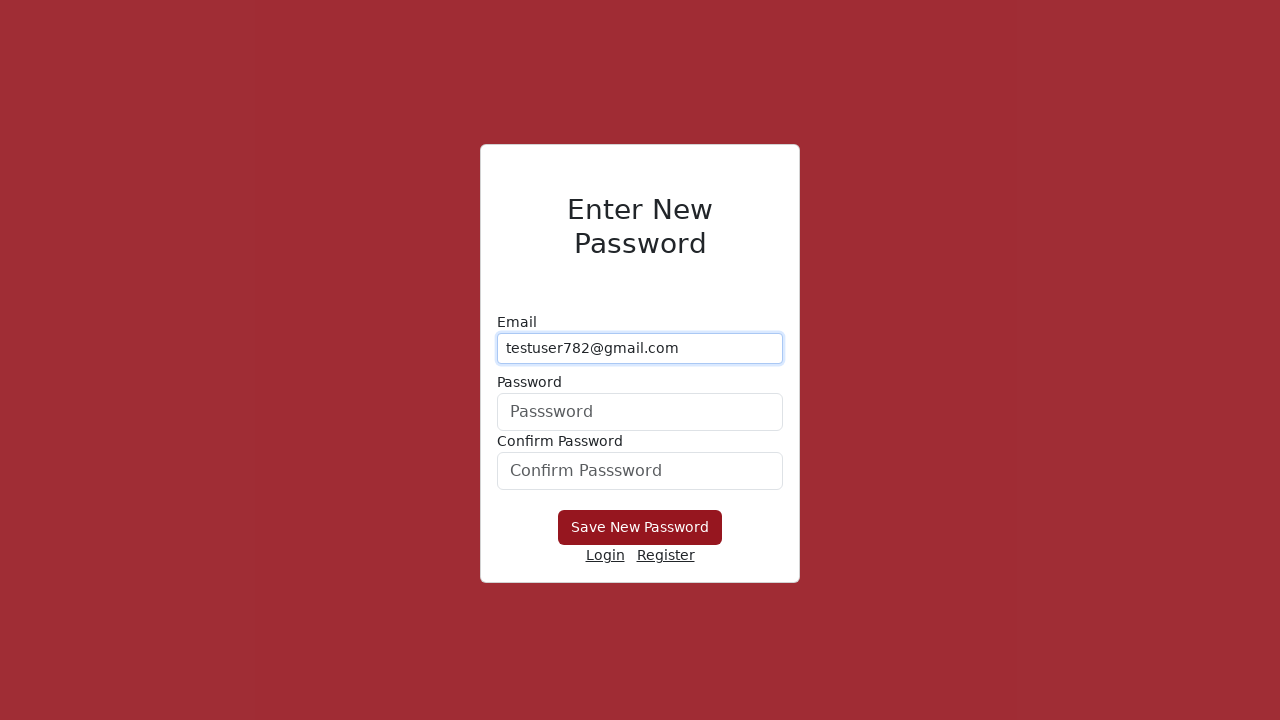

Filled new password field with 'newPassword456' on form div:nth-child(2) input
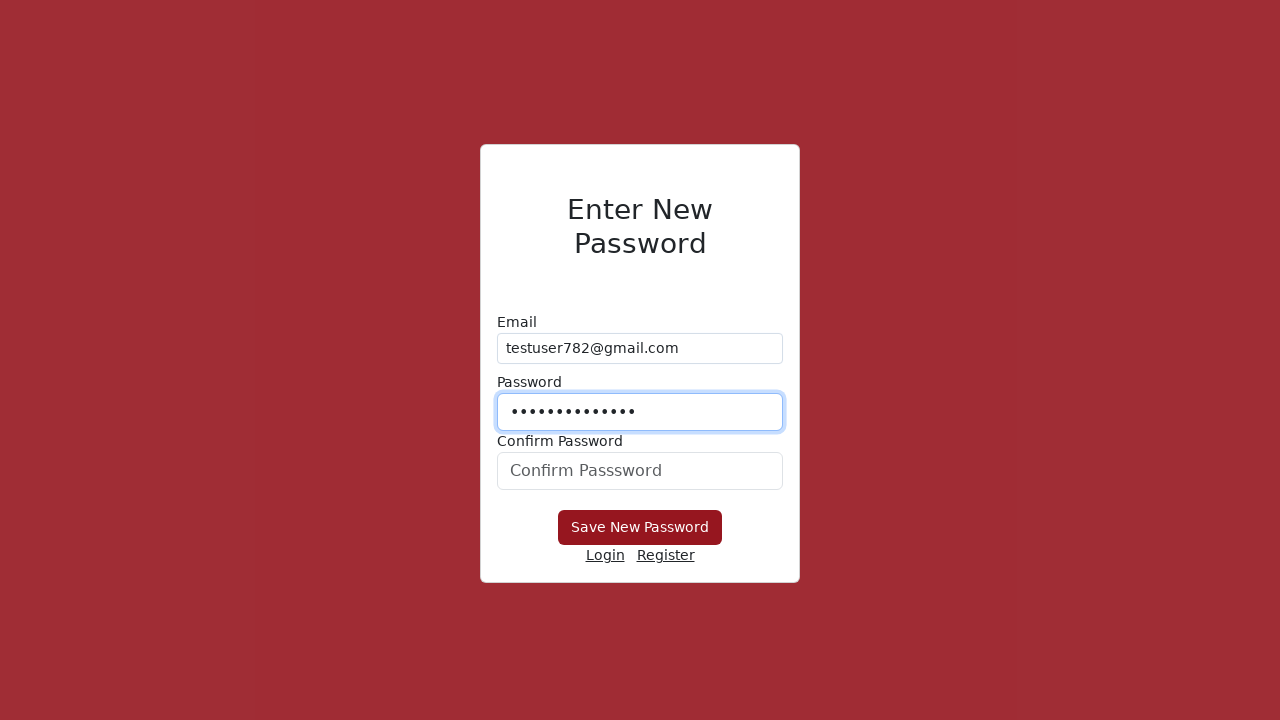

Filled confirm password field with 'newPassword456' on #confirmPassword
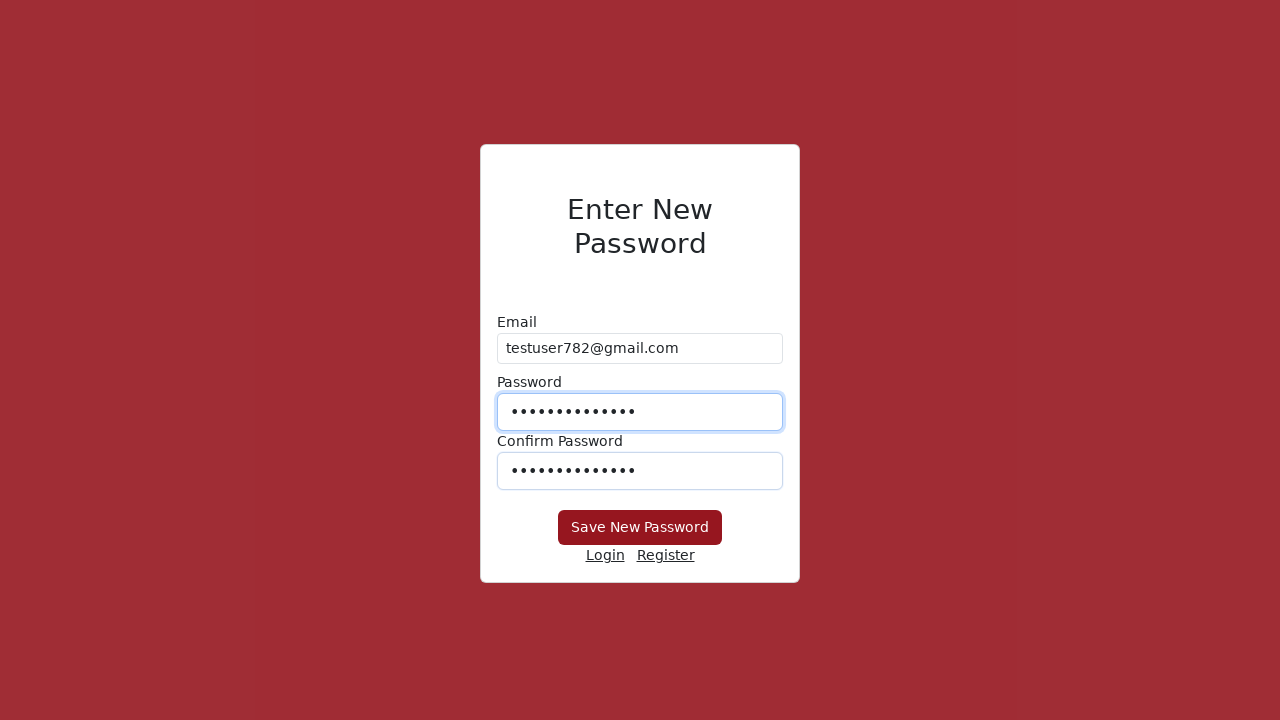

Clicked 'Save New Password' button to submit password reset form at (640, 528) on xpath=//button[text()='Save New Password']
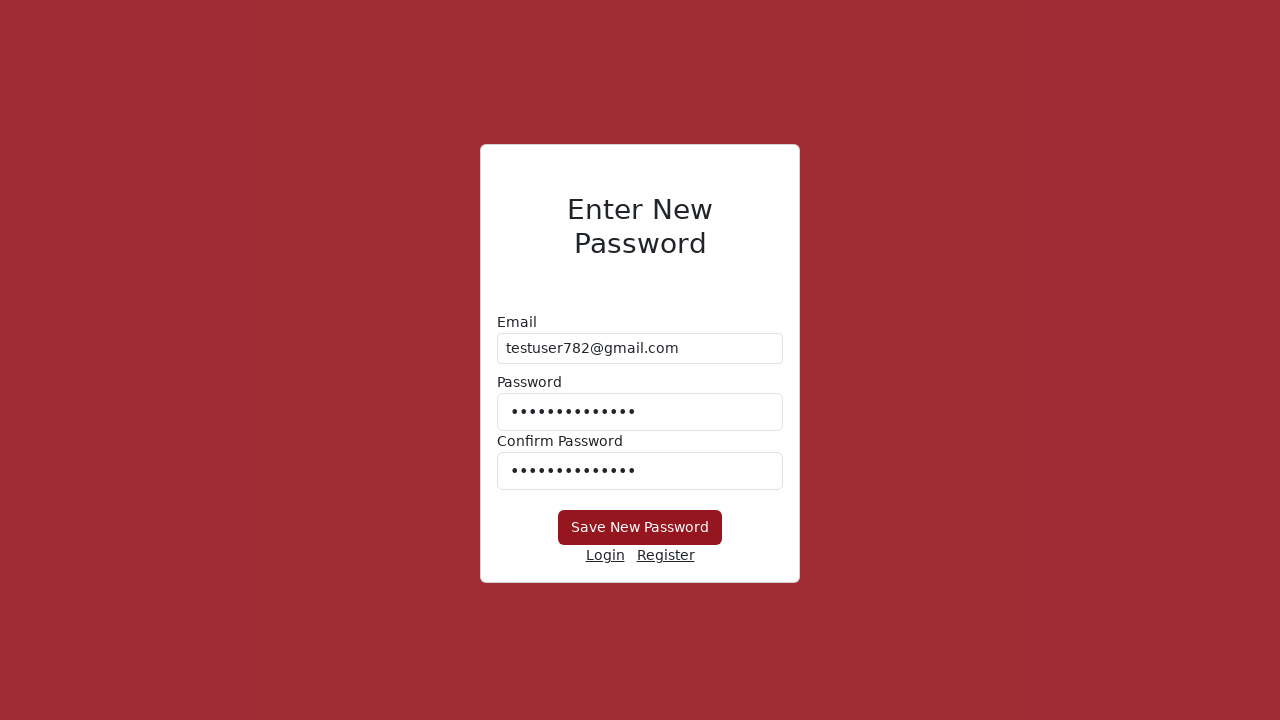

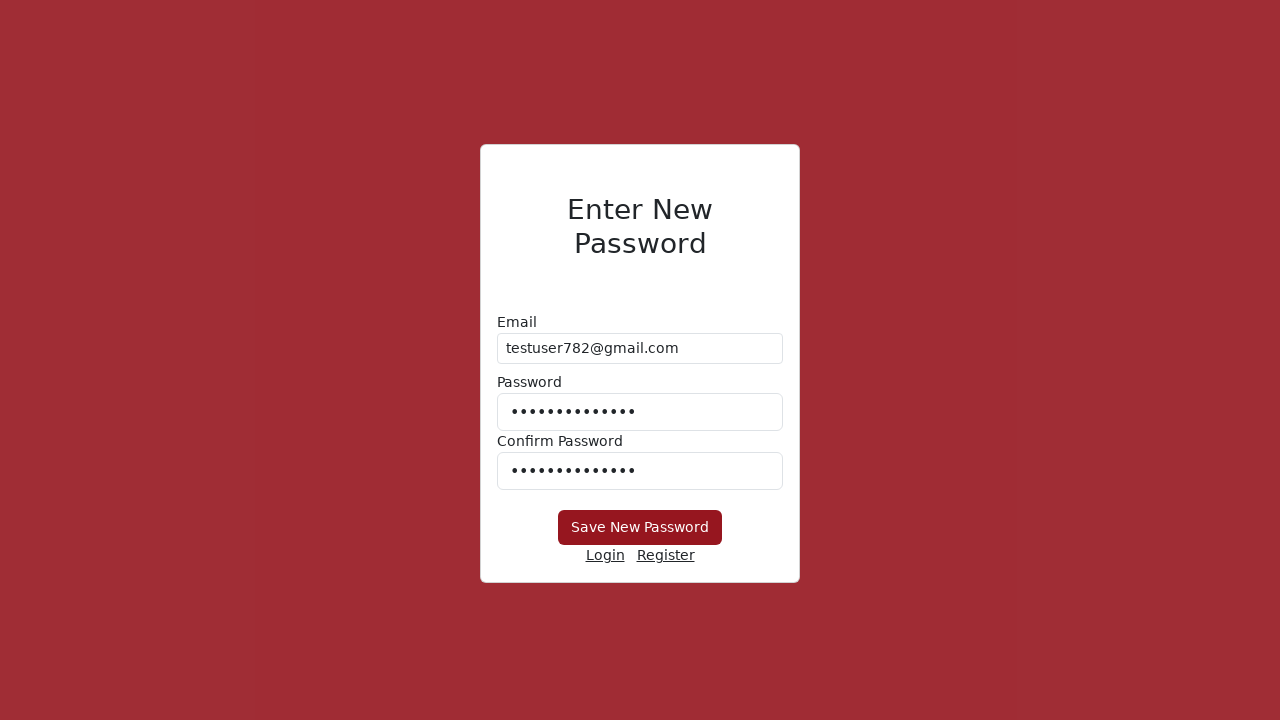